Tests car search functionality on iCarros by entering a car brand in the search form and submitting it, then verifying search results are displayed.

Starting URL: https://www.icarros.com.br/principal/index.jsp

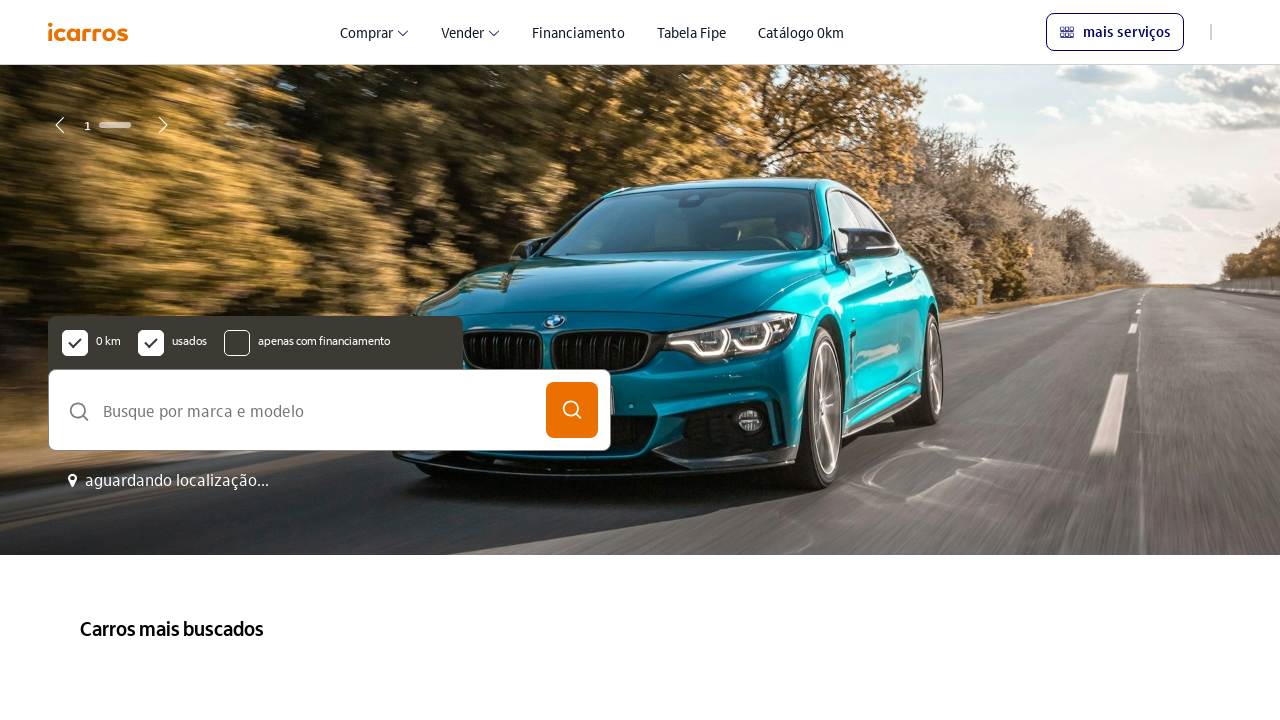

Model input field loaded successfully
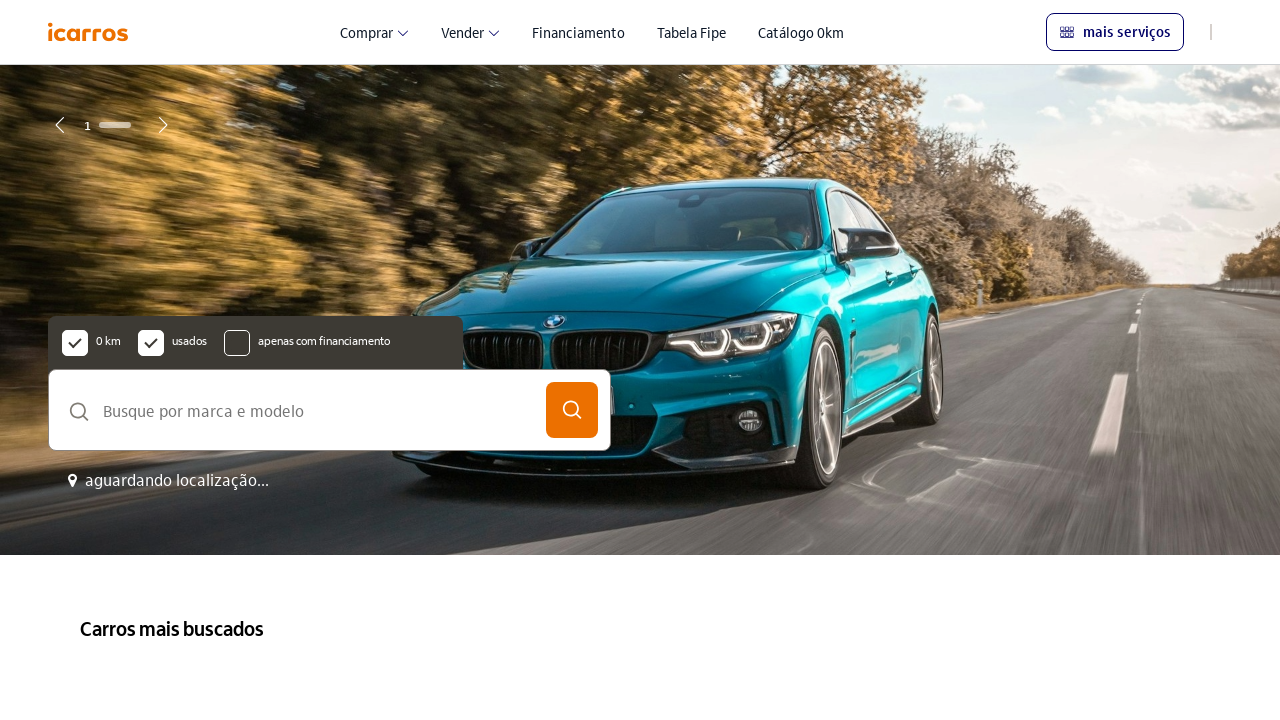

Filled model field with 'Honda Civic' on //*[@id="modelo"]
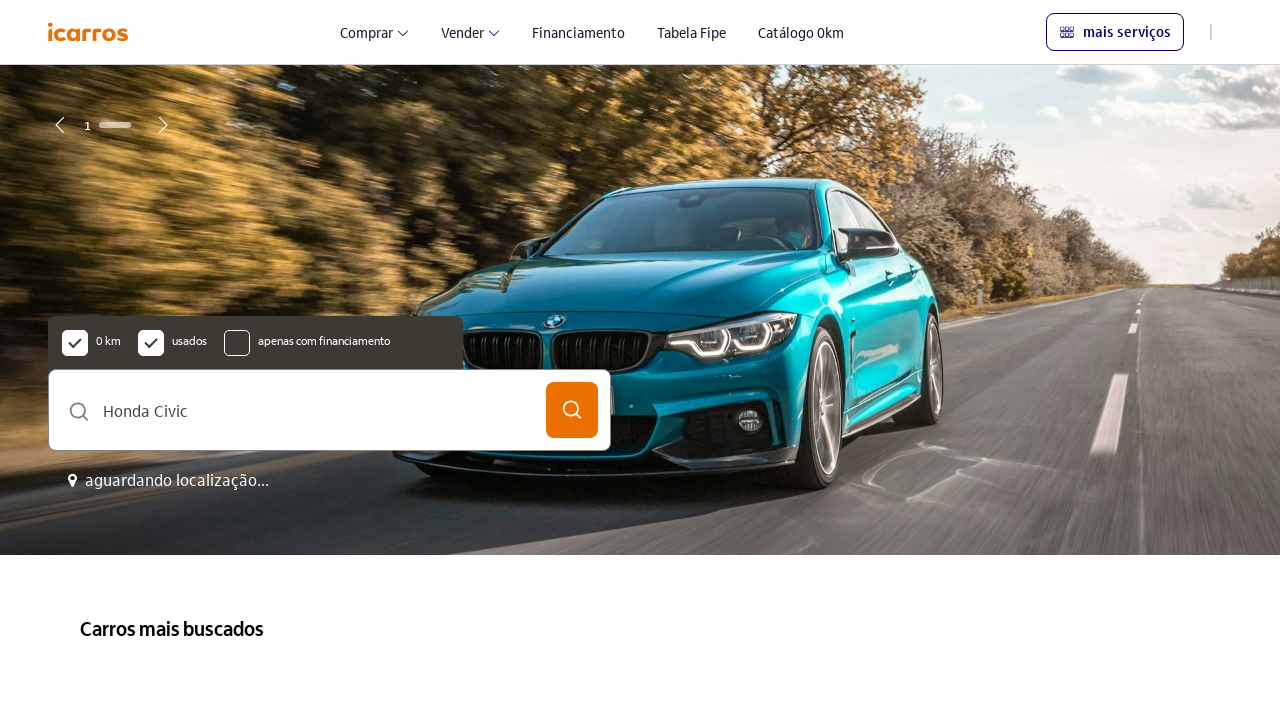

Pressed Enter to submit search form on //*[@id="buscaForm"]/div[2]/button
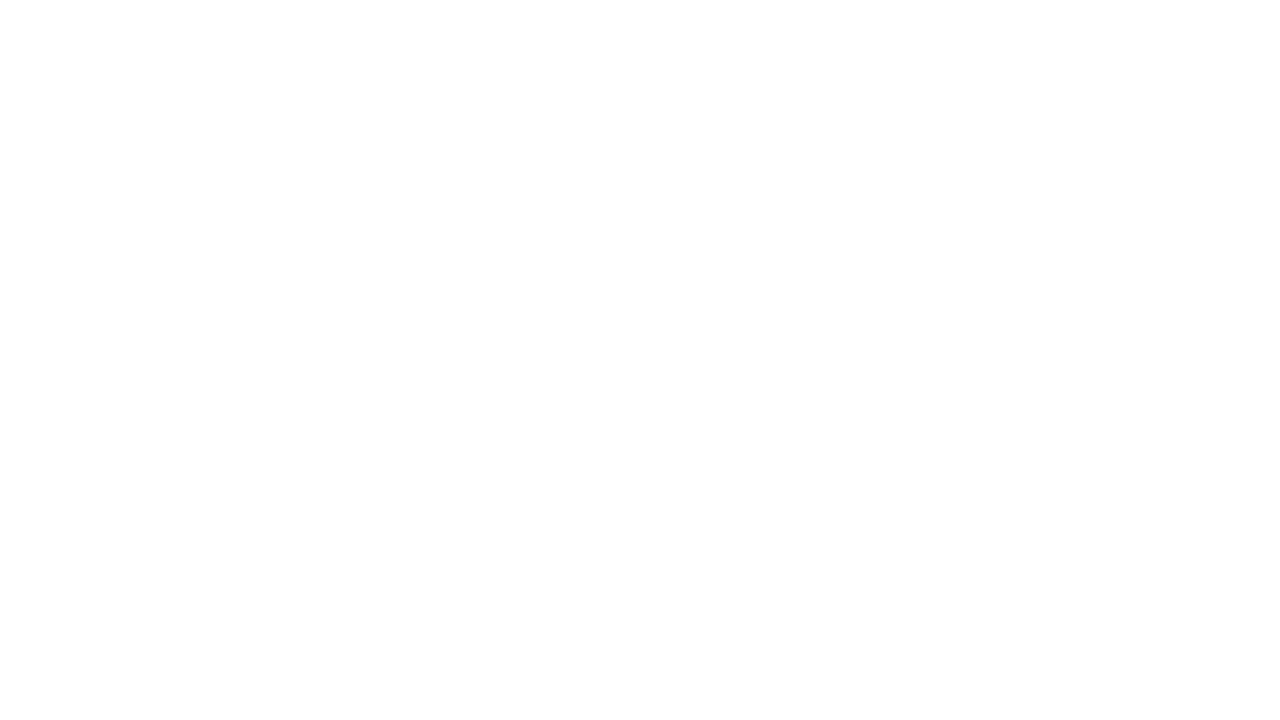

Search results displayed with car listings
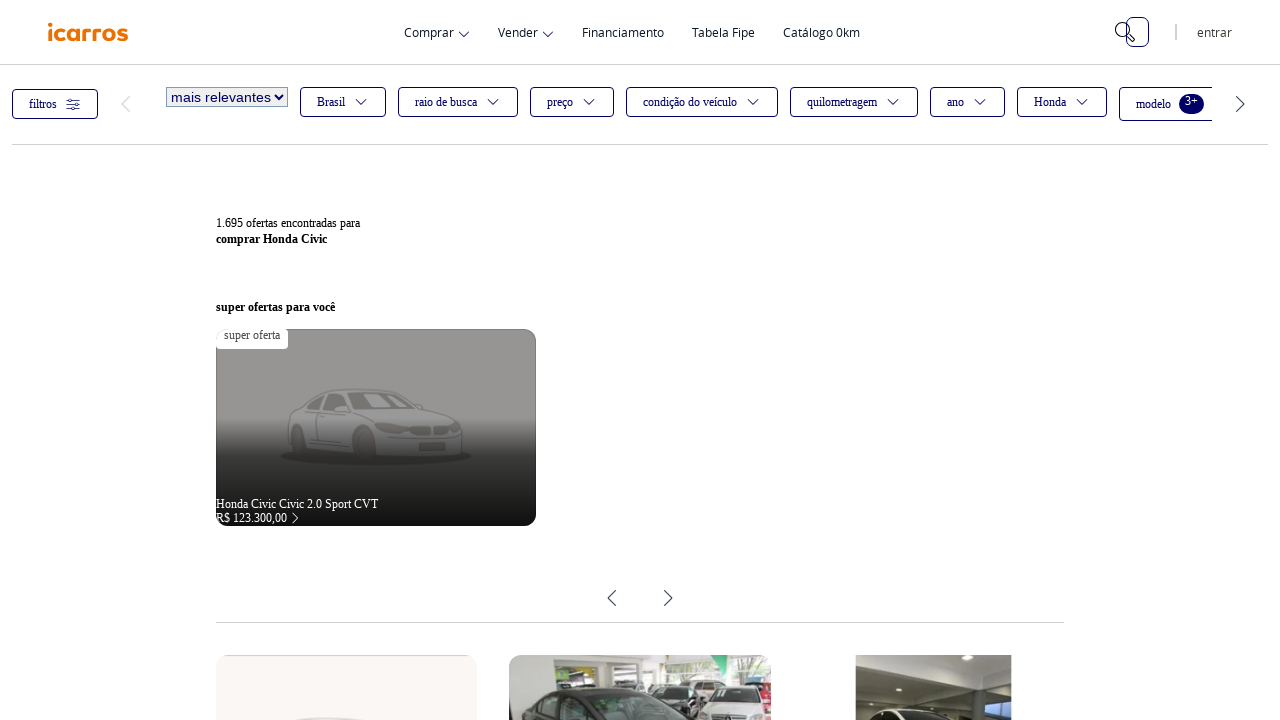

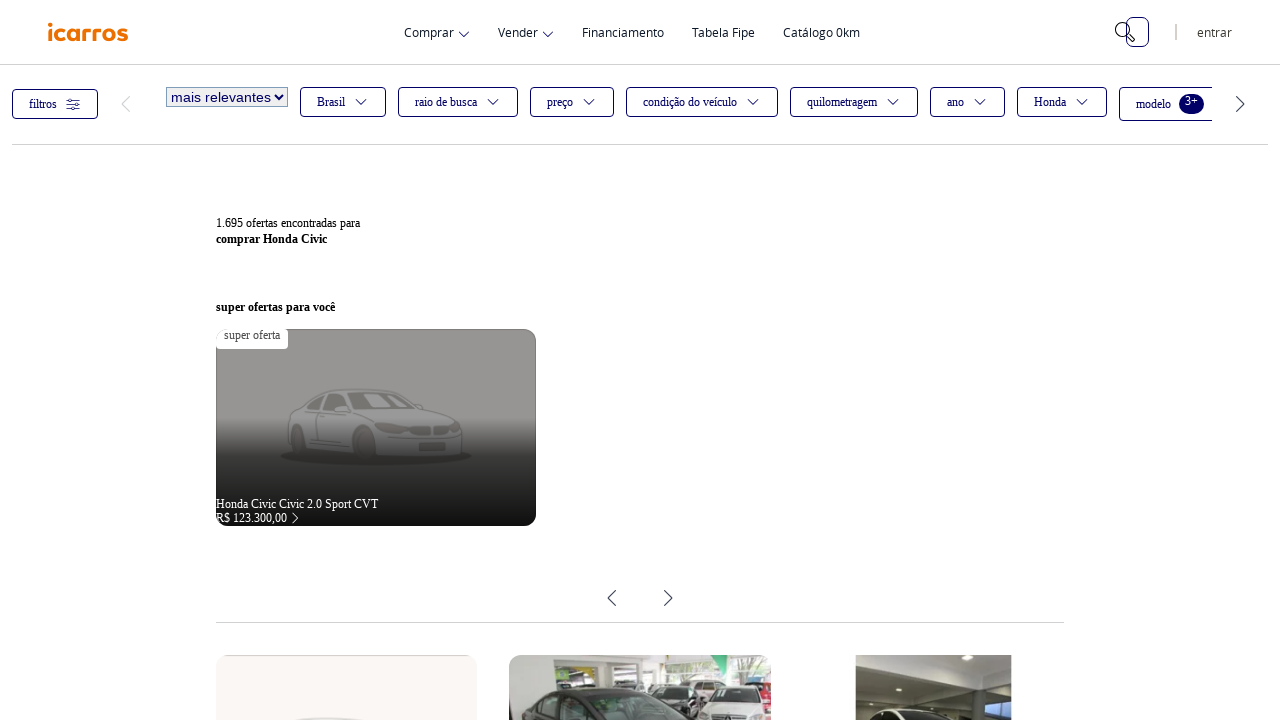